Tests explicit wait functionality by waiting for a price element to show "$100", then clicking a book button, reading a value, calculating a mathematical result (log of absolute value of 12*sin(x)), entering the answer, and submitting the form.

Starting URL: http://suninjuly.github.io/explicit_wait2.html

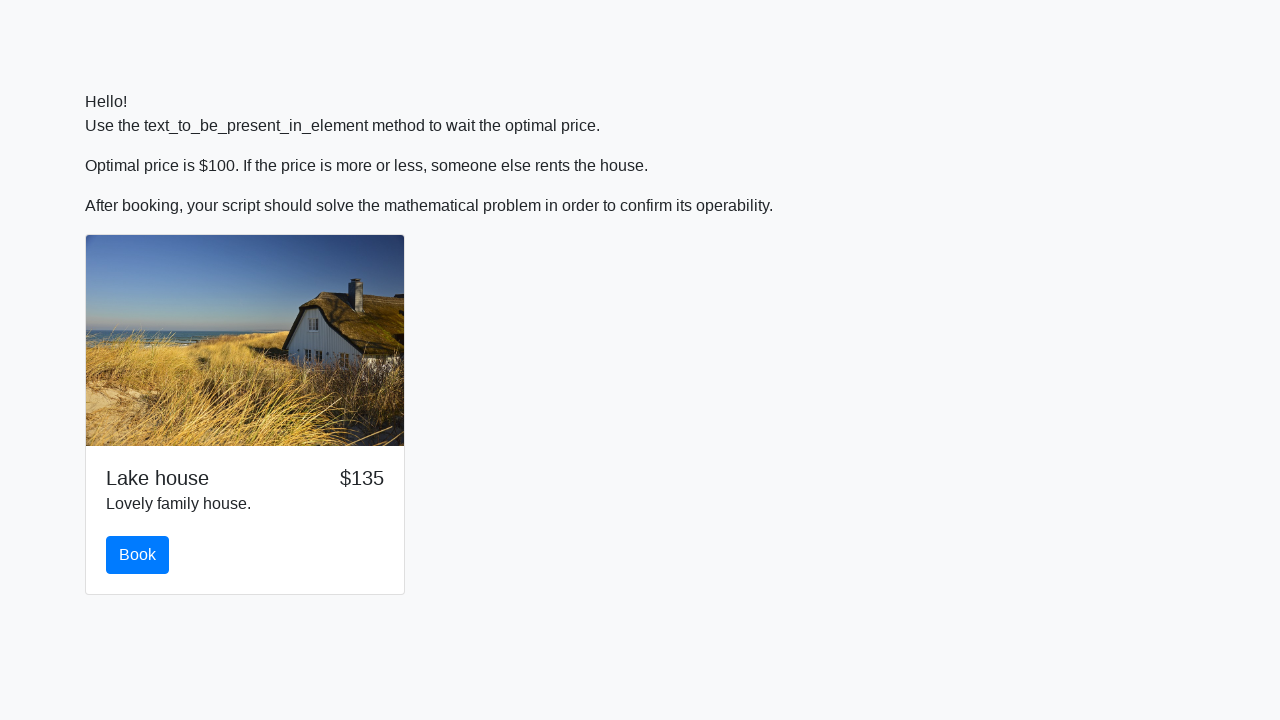

Waited for price element to display $100
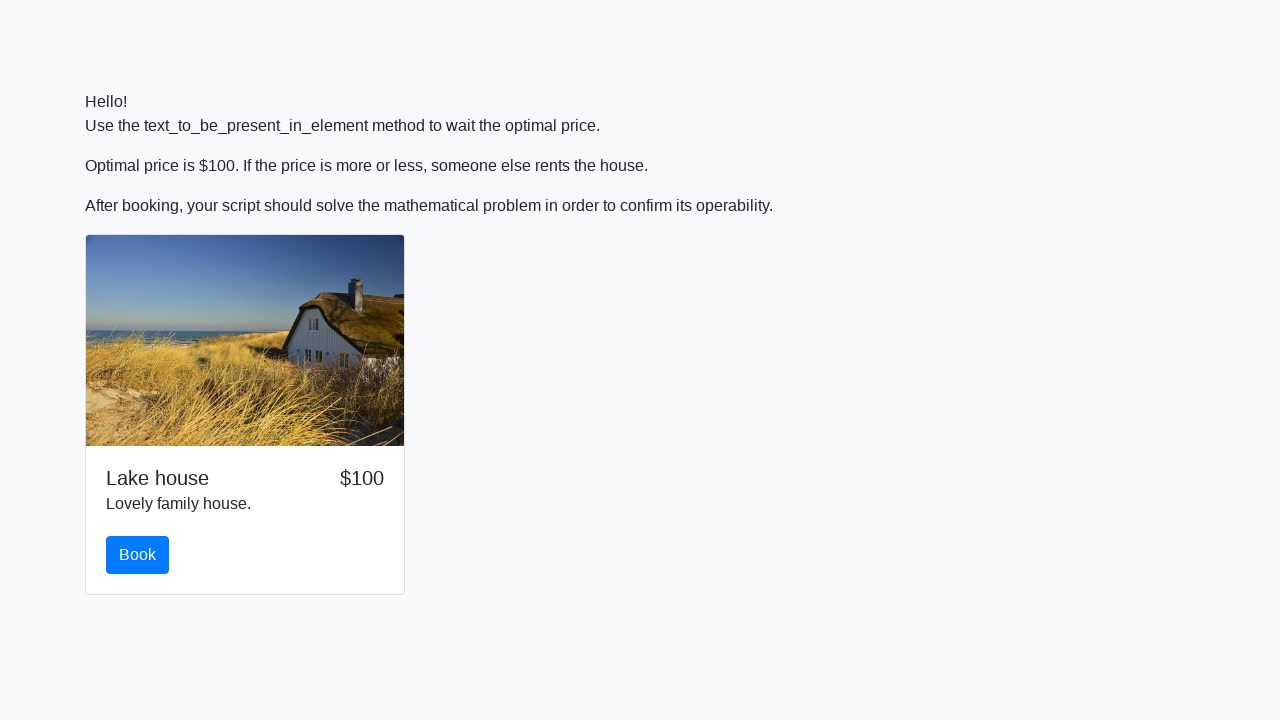

Clicked the book button at (138, 555) on #book
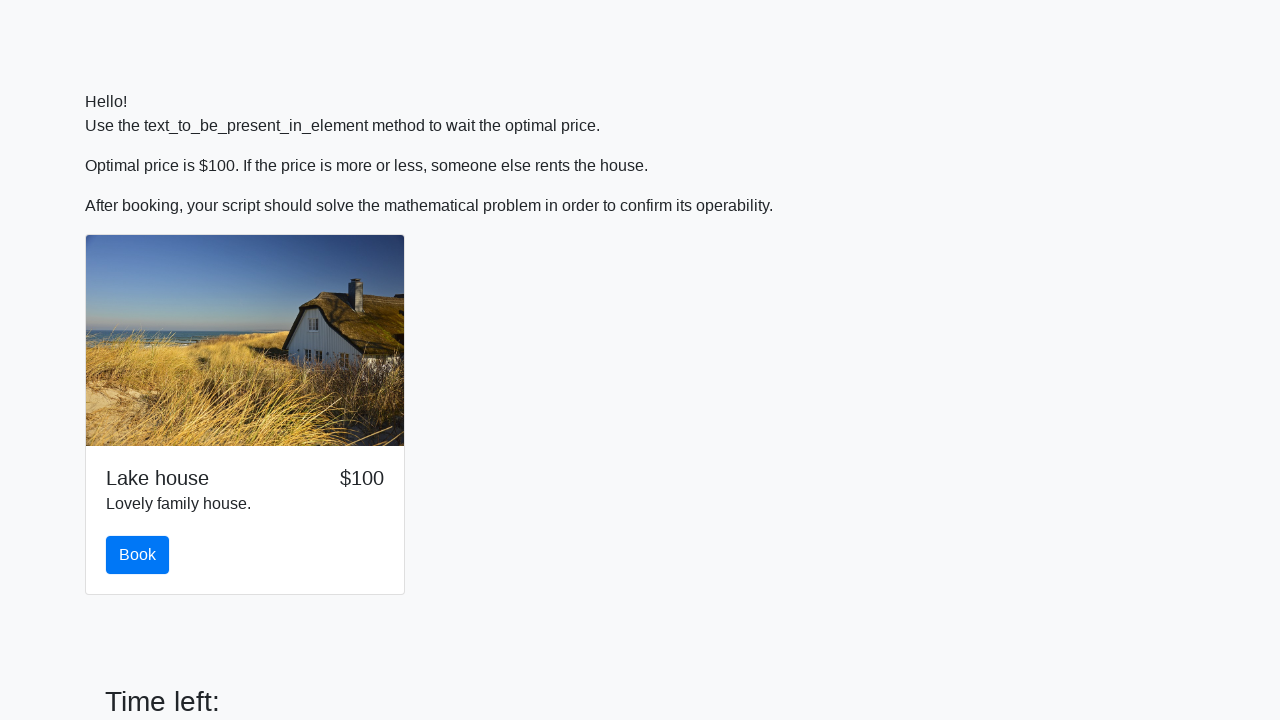

Retrieved input value: 845
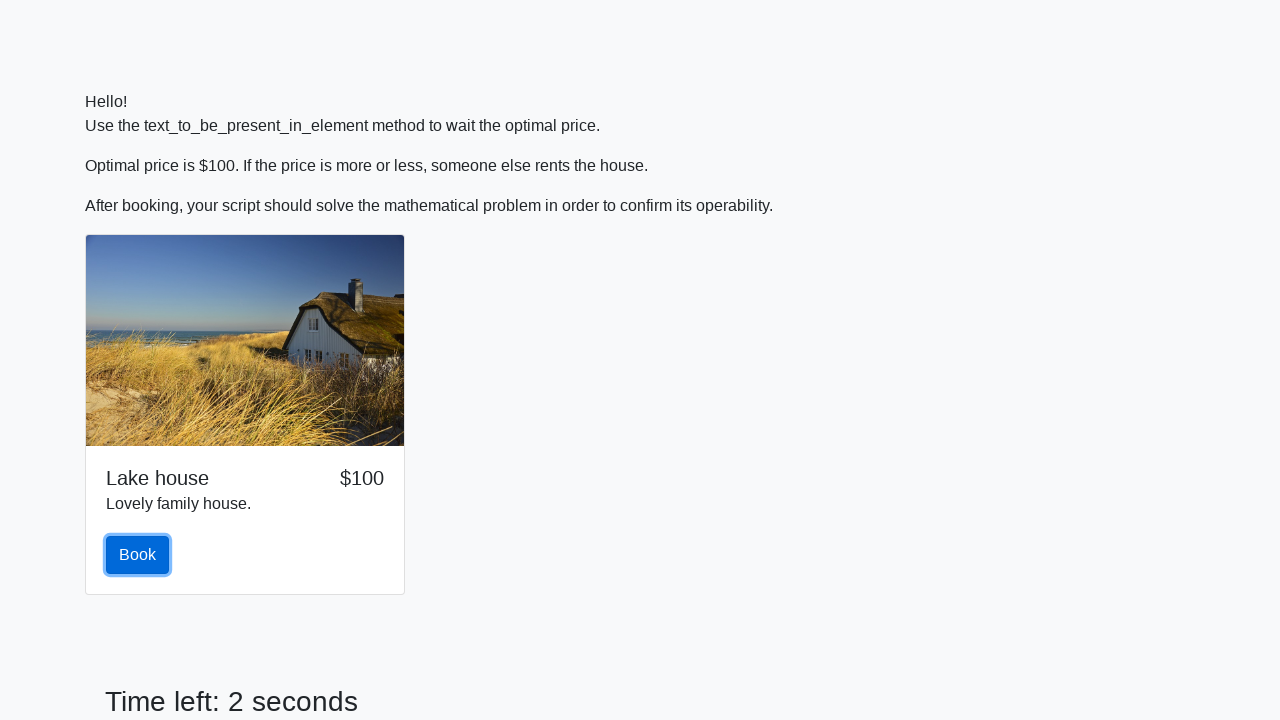

Calculated mathematical result using log(abs(12*sin(845))): 0.05798924369403159
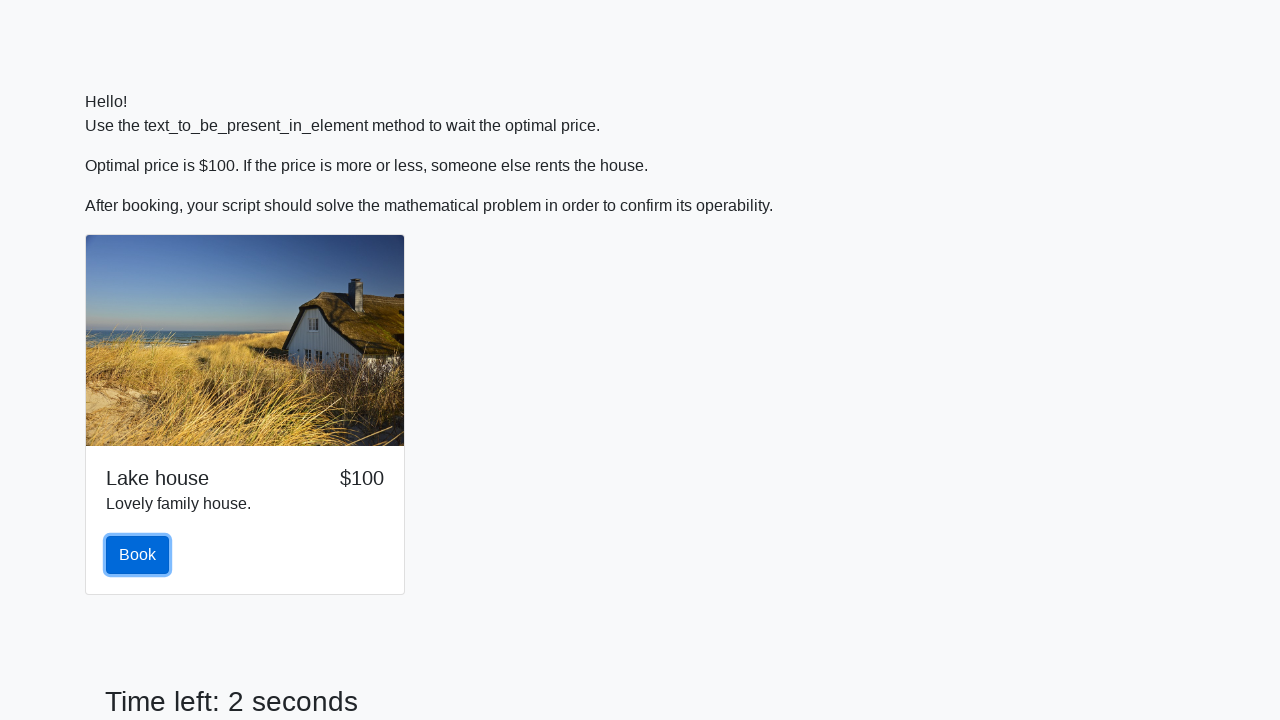

Scrolled answer field into view
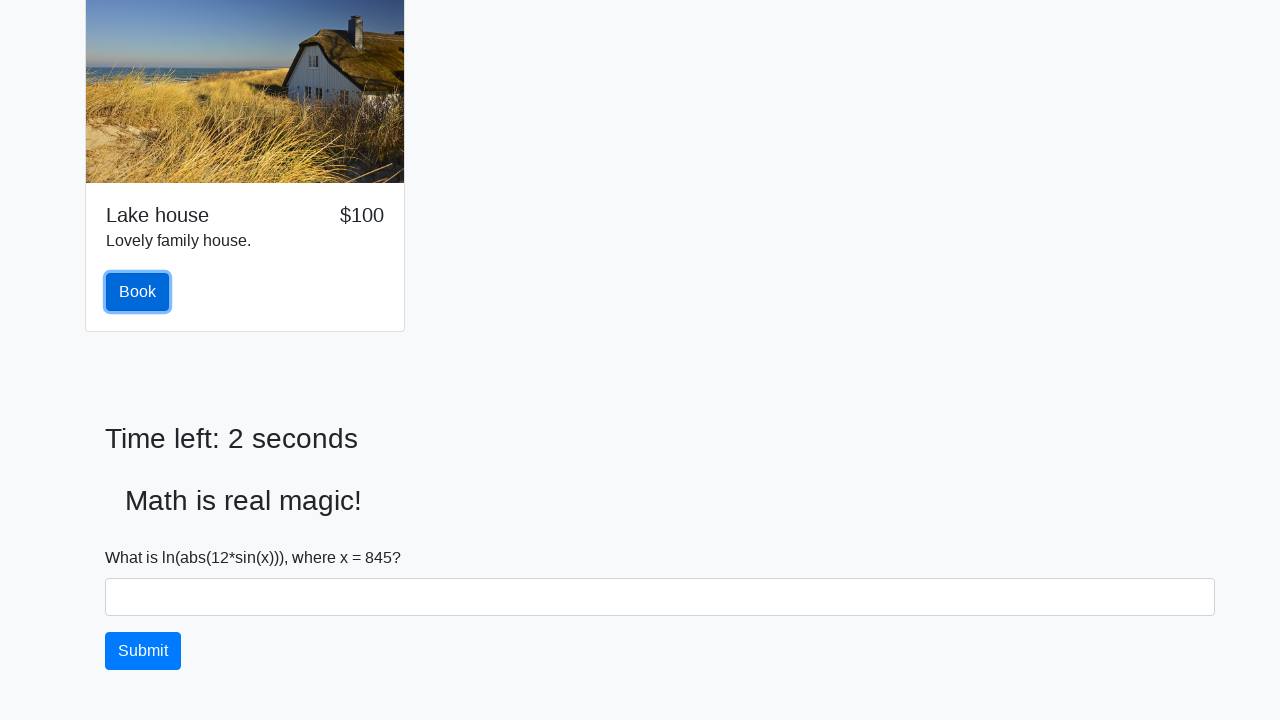

Filled answer field with calculated value: 0.05798924369403159 on #answer
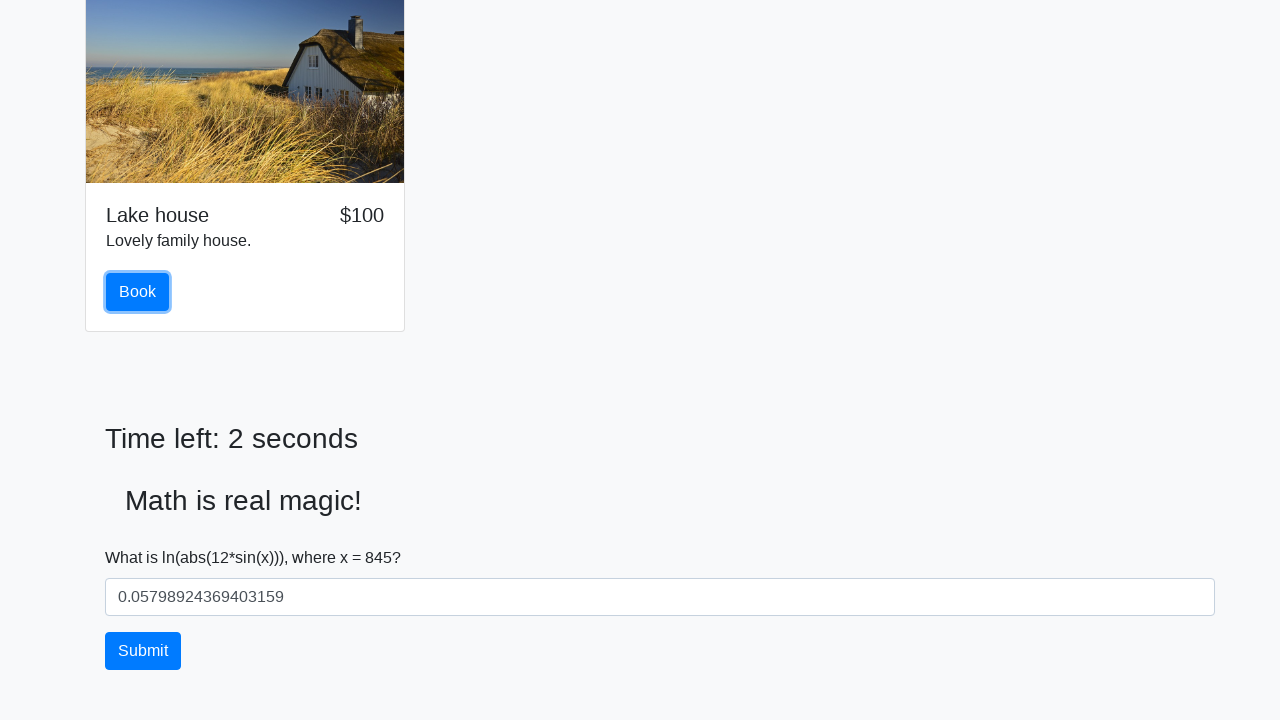

Clicked solve button to submit the form at (143, 651) on #solve
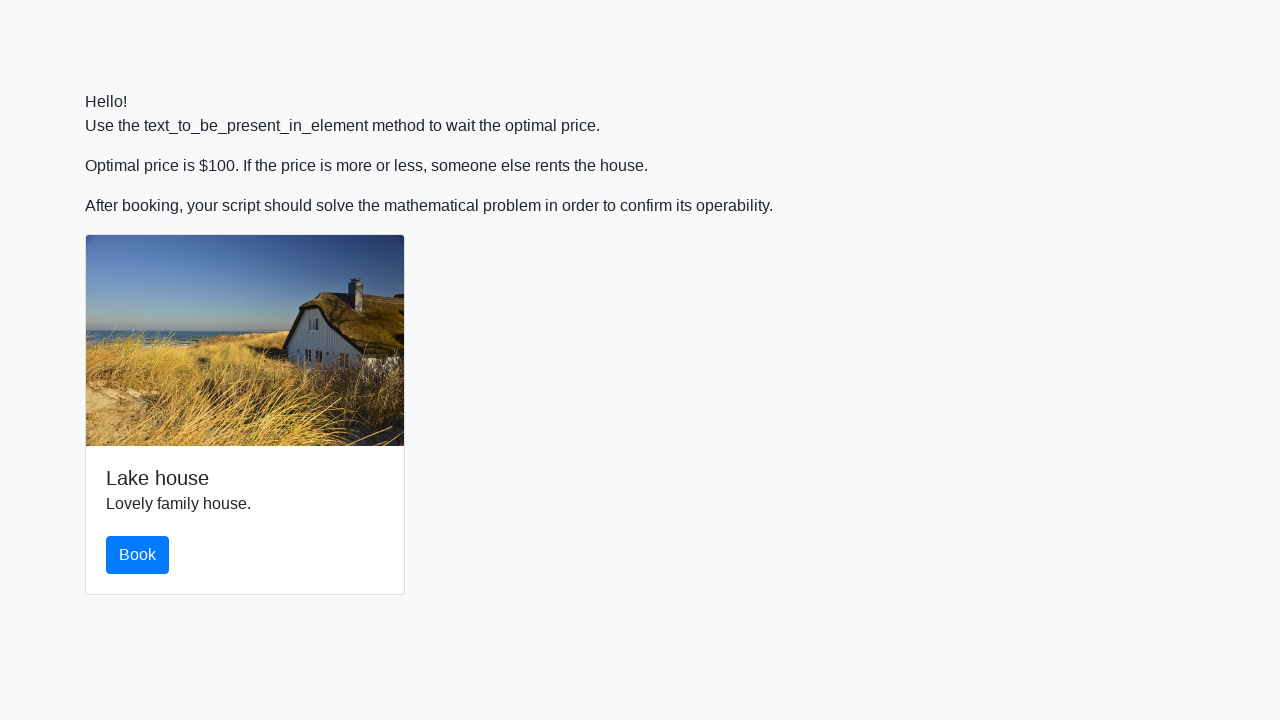

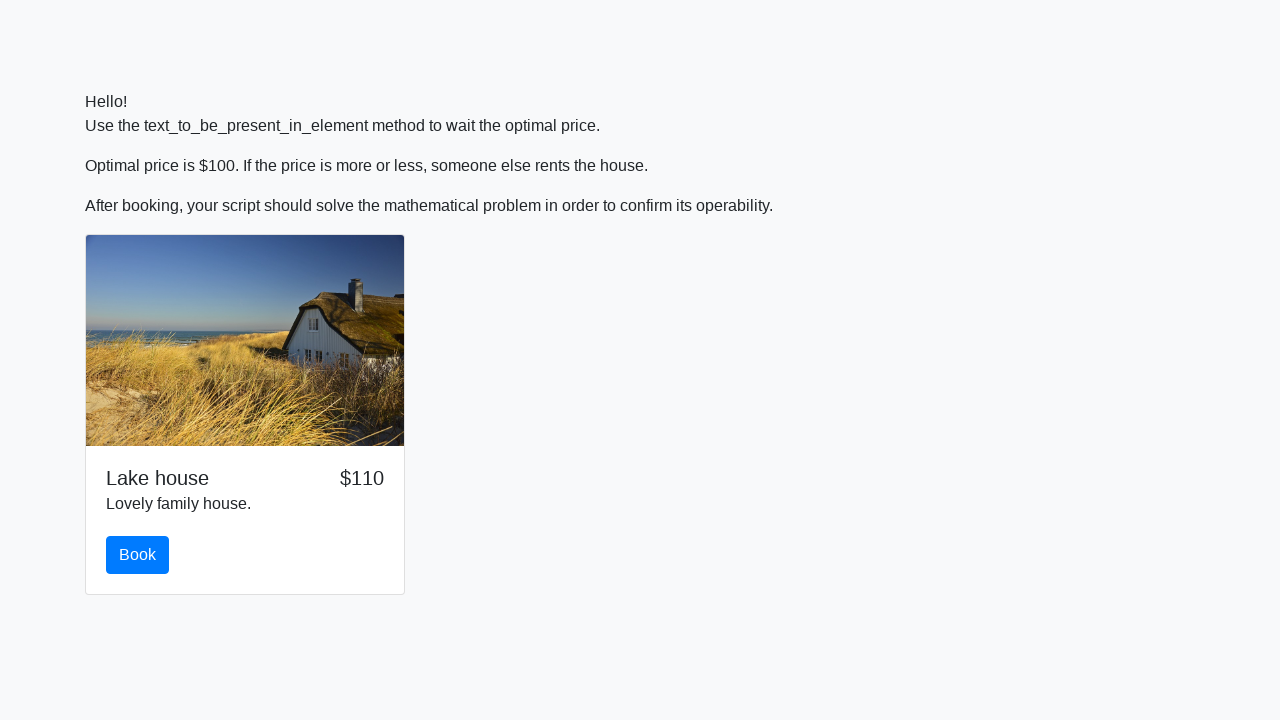